Tests mouse interaction by performing a right-click on an intro paragraph element and then left-clicking on the Draggable link

Starting URL: https://jqueryui.com/

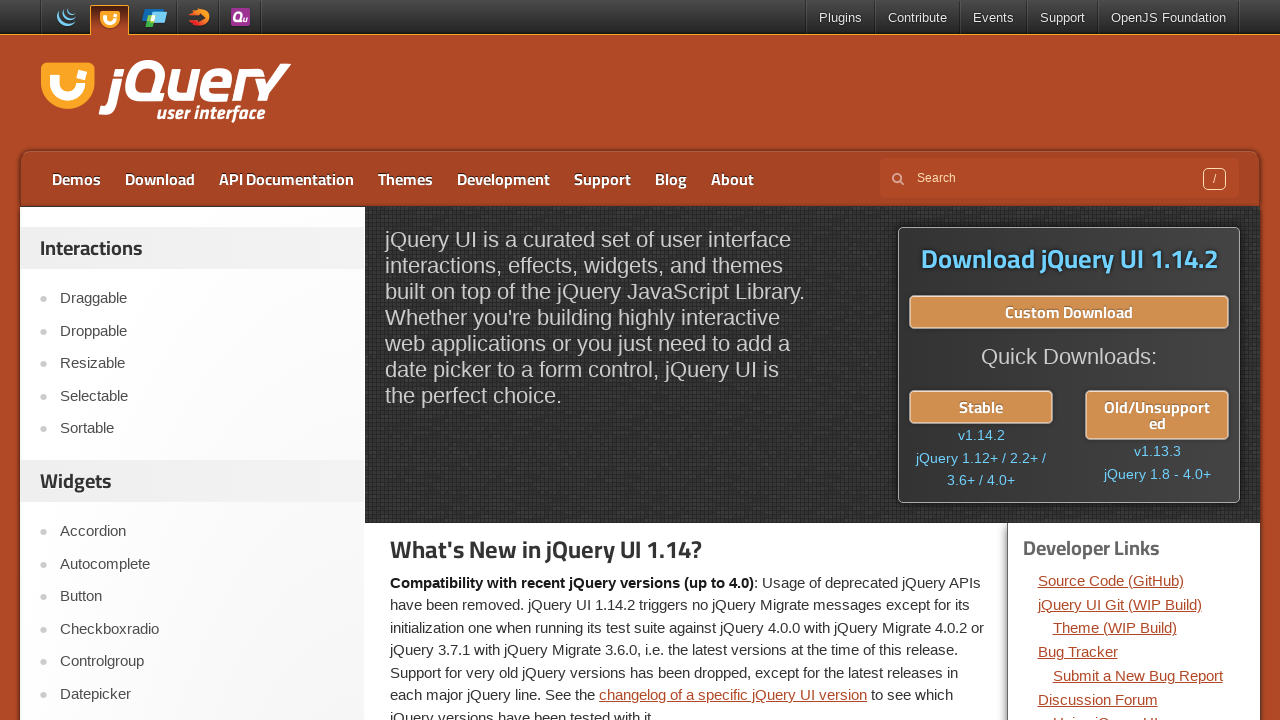

Right-clicked on the intro paragraph element at (599, 318) on xpath=//p[@class='intro']
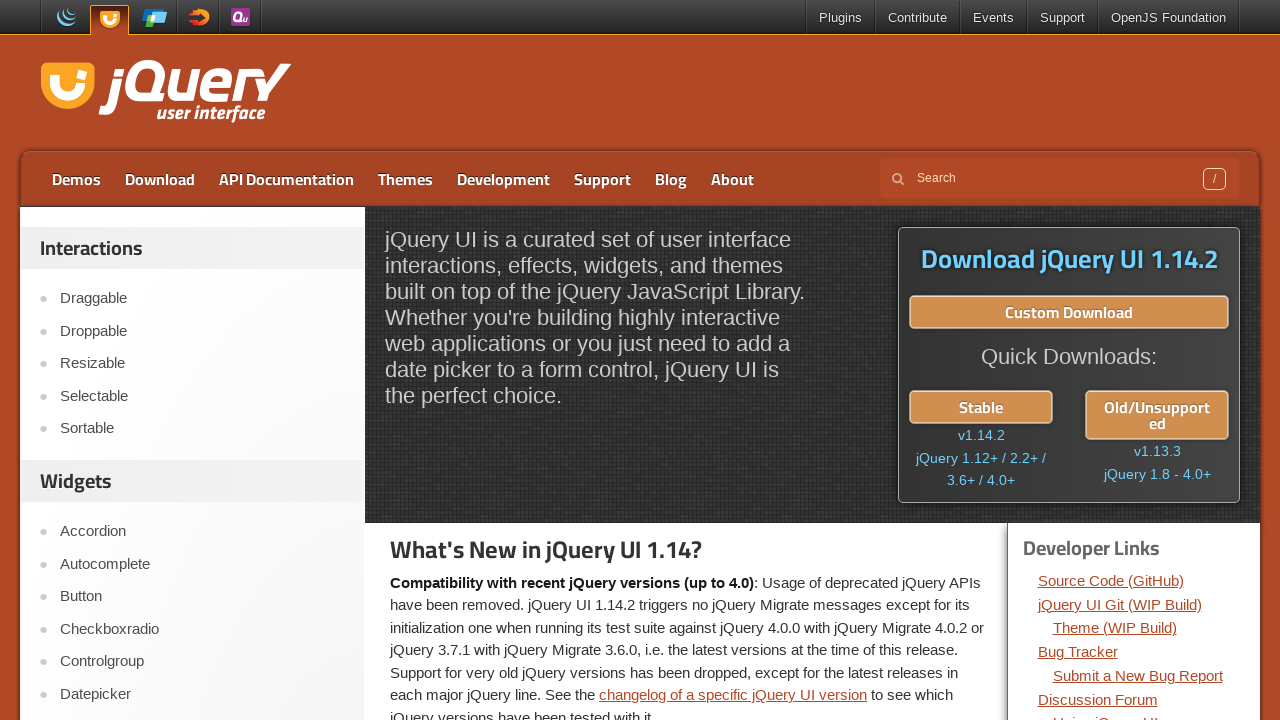

Left-clicked on the Draggable link at (202, 299) on xpath=//a[normalize-space()='Draggable']
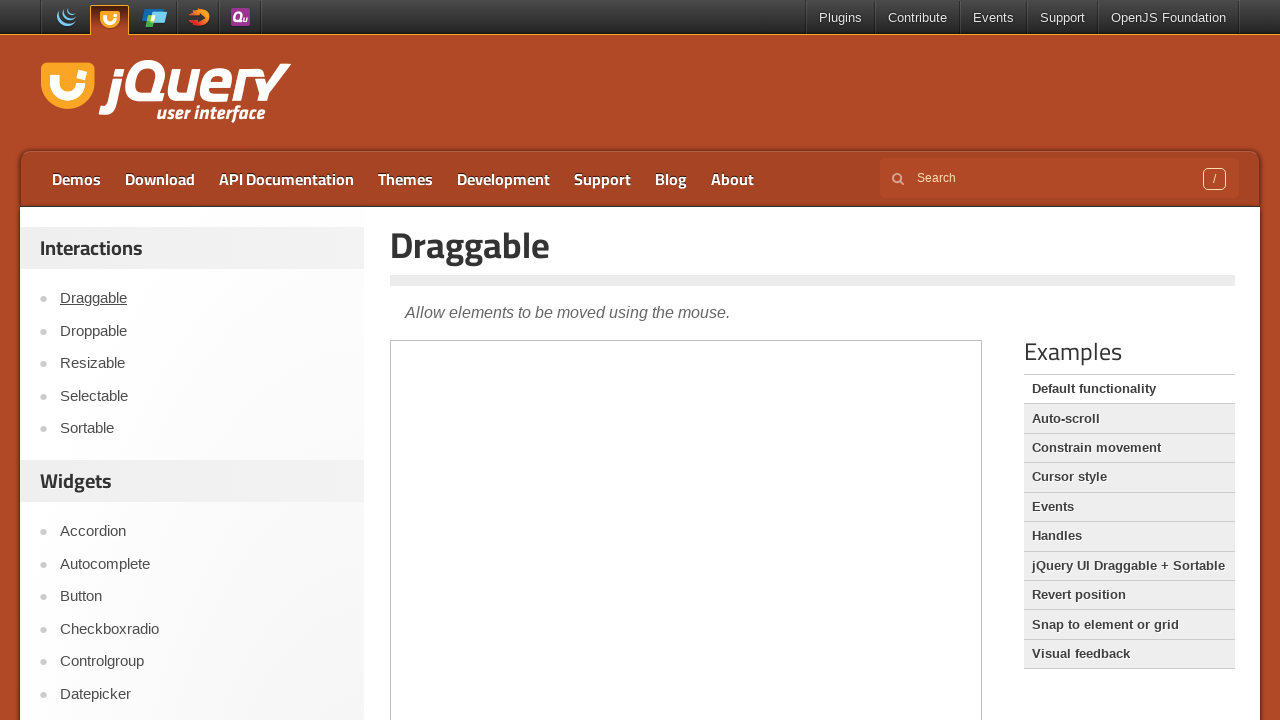

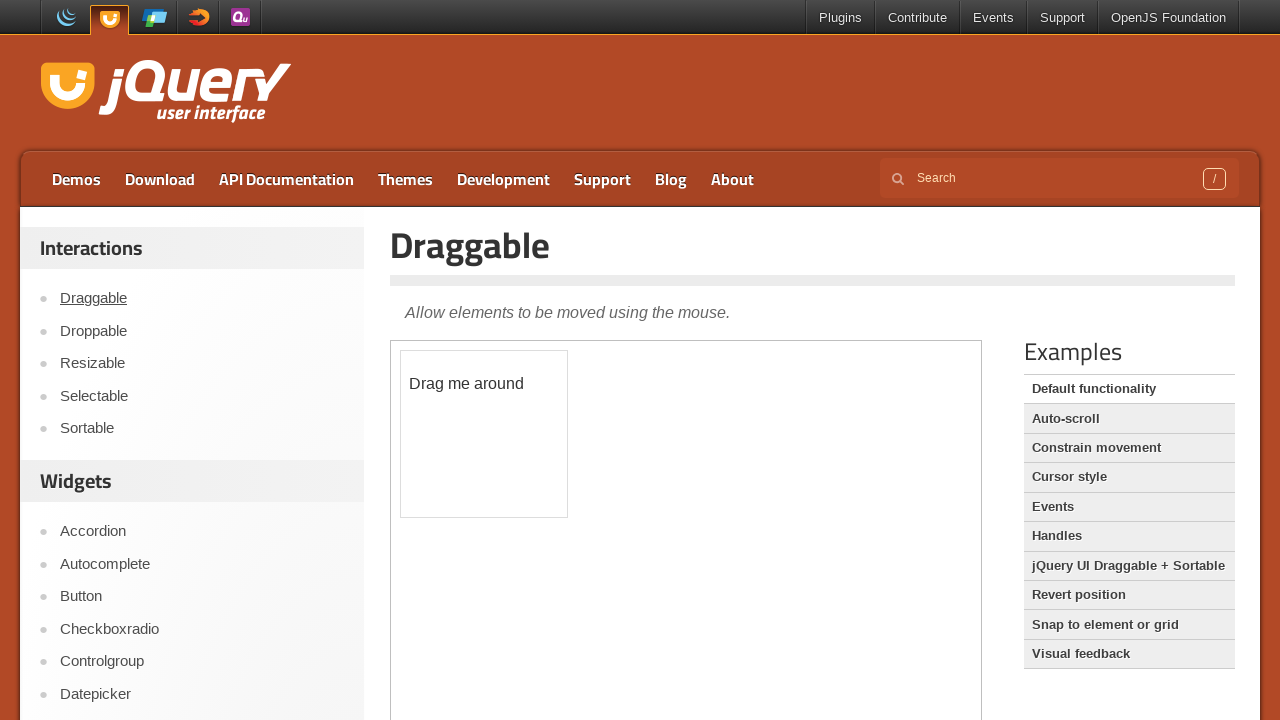